Tests the registration of a donation point by filling out a form with name, email, CEP (postal code), address details, selecting pet type, and submitting the form to verify successful registration.

Starting URL: https://petlov.vercel.app/signup

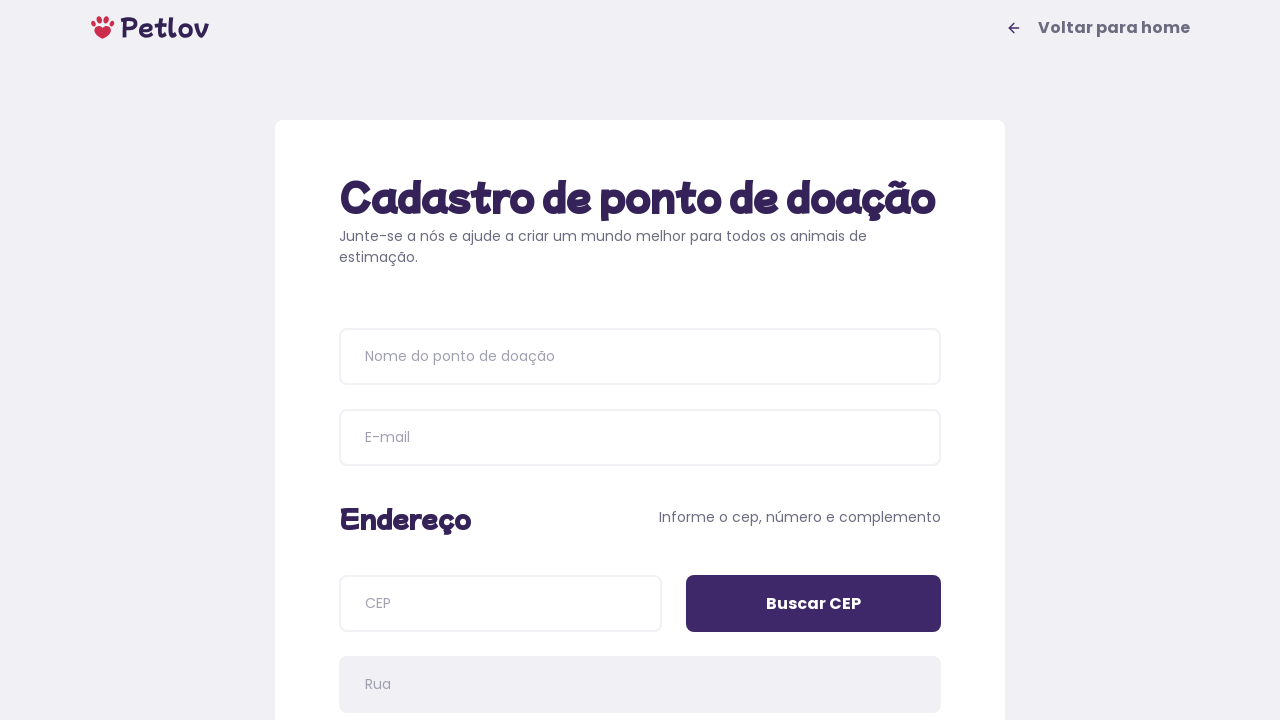

Waited for page title (h1) to be displayed
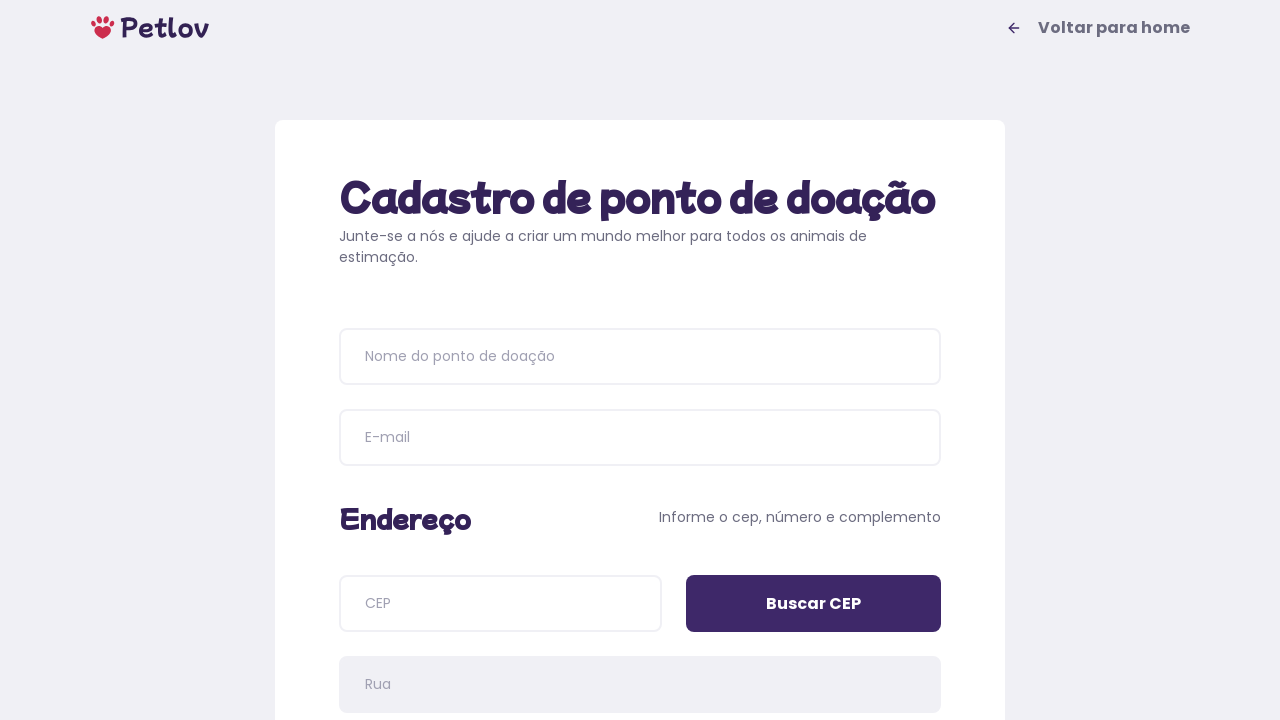

Filled in donation point name: 'Animal Friends Center' on input[placeholder='Nome do ponto de doação']
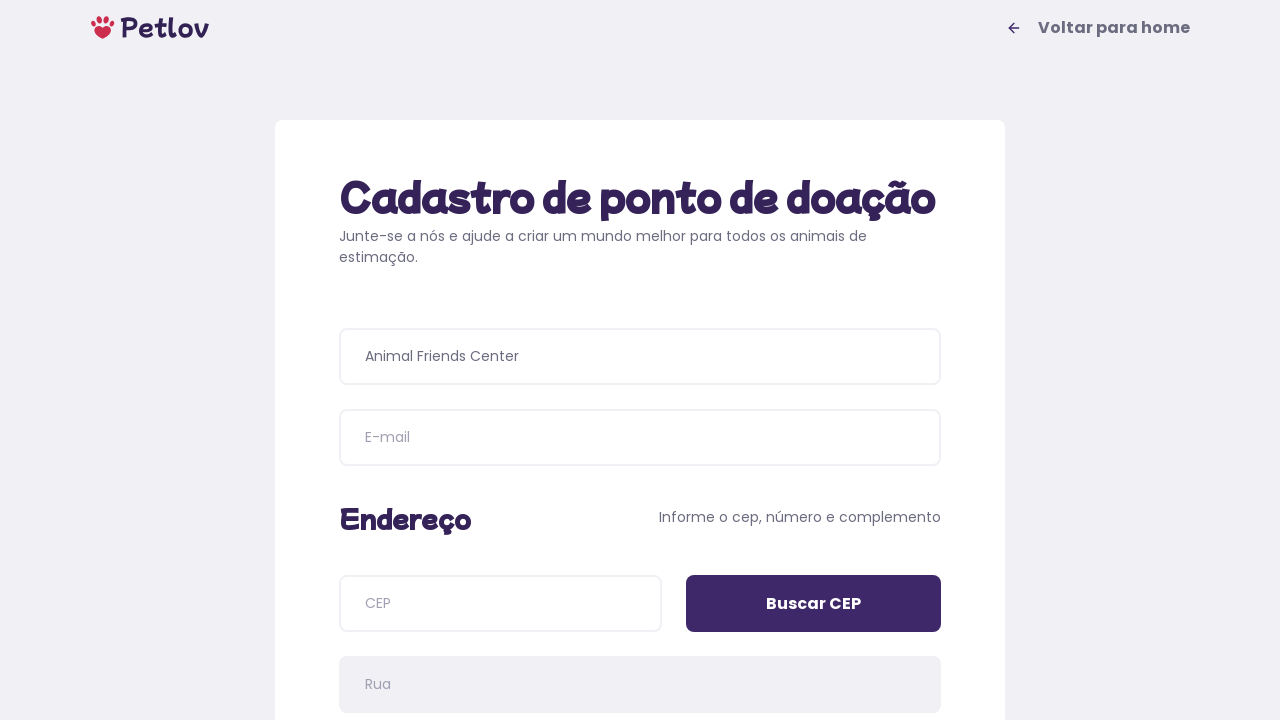

Filled in email: 'animalfriends@shelter.org' on input[name=email]
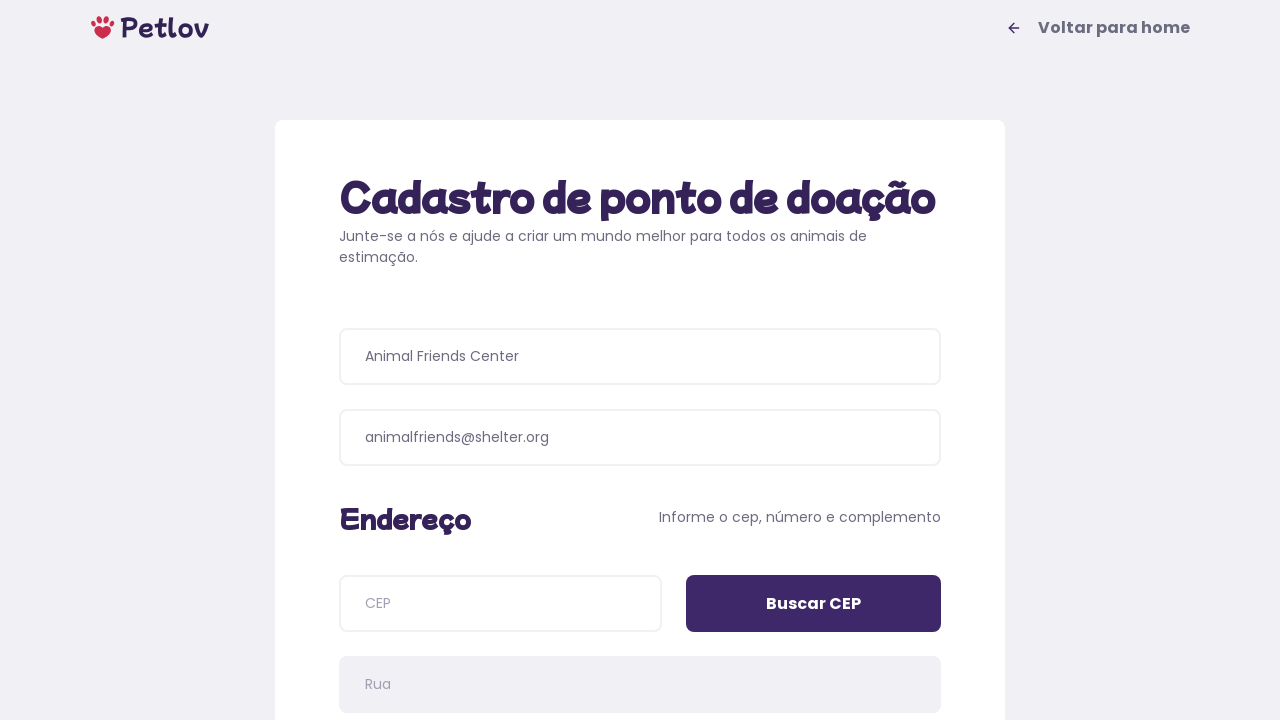

Filled in CEP (postal code): '04534011' on input[name=cep]
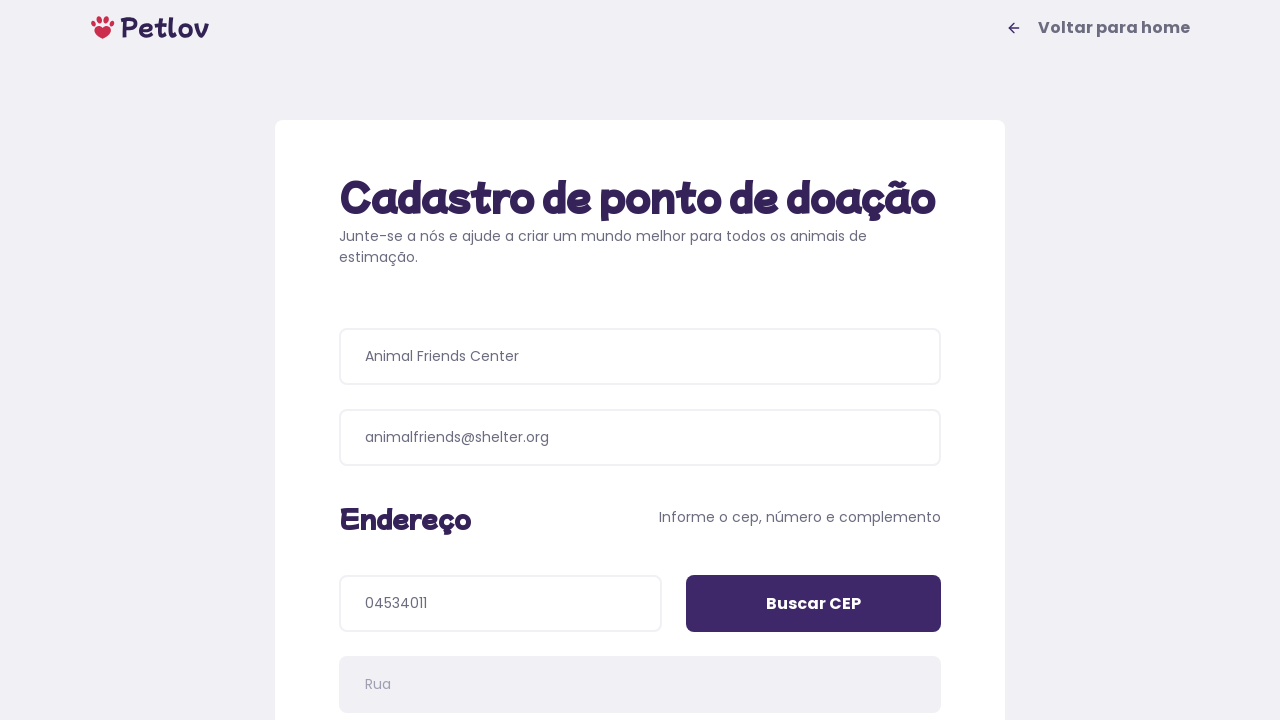

Clicked CEP search button to look up address at (814, 604) on input[value='Buscar CEP']
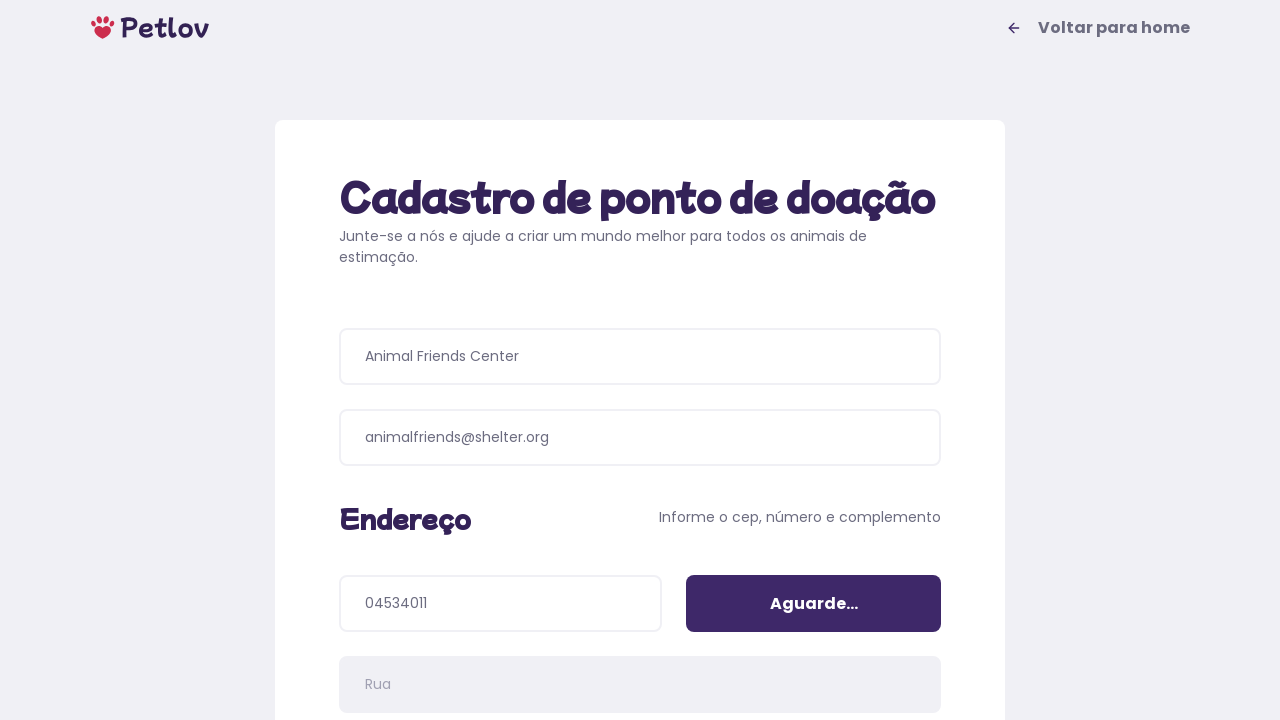

Filled in address number: '500' on input[name=addressNumber]
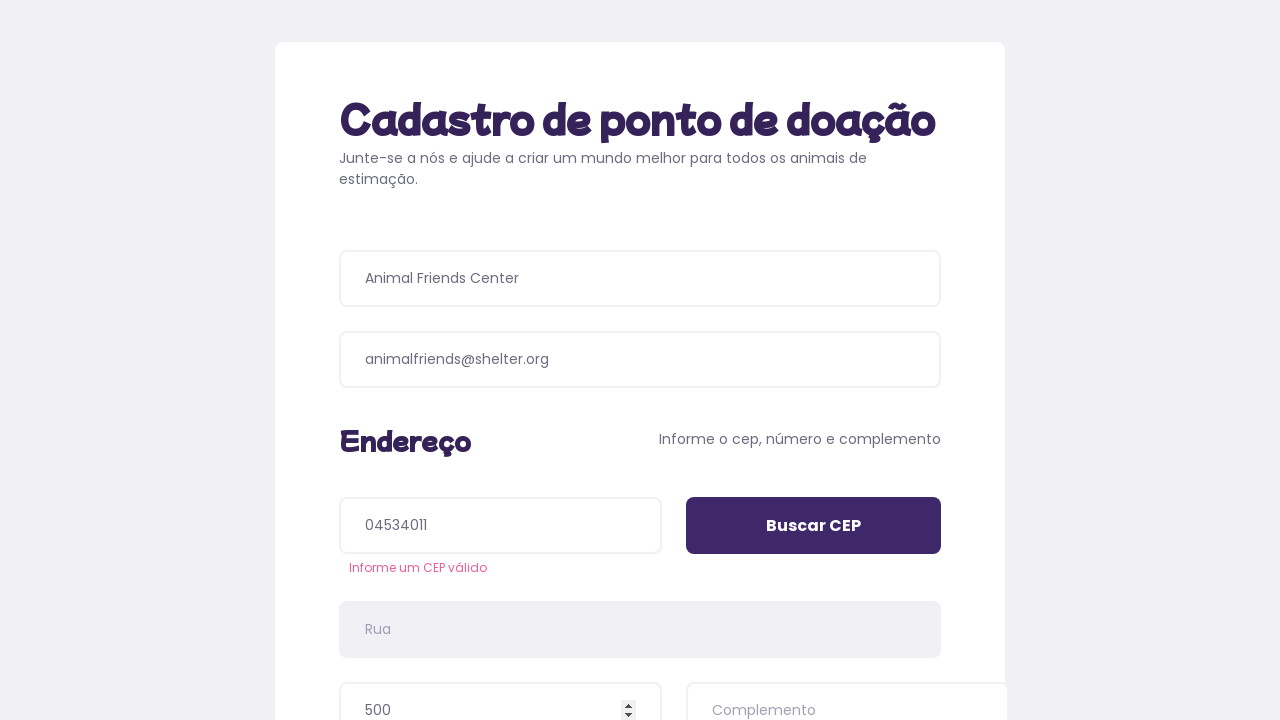

Filled in address details: 'Near the central park' on input[name=addressDetails]
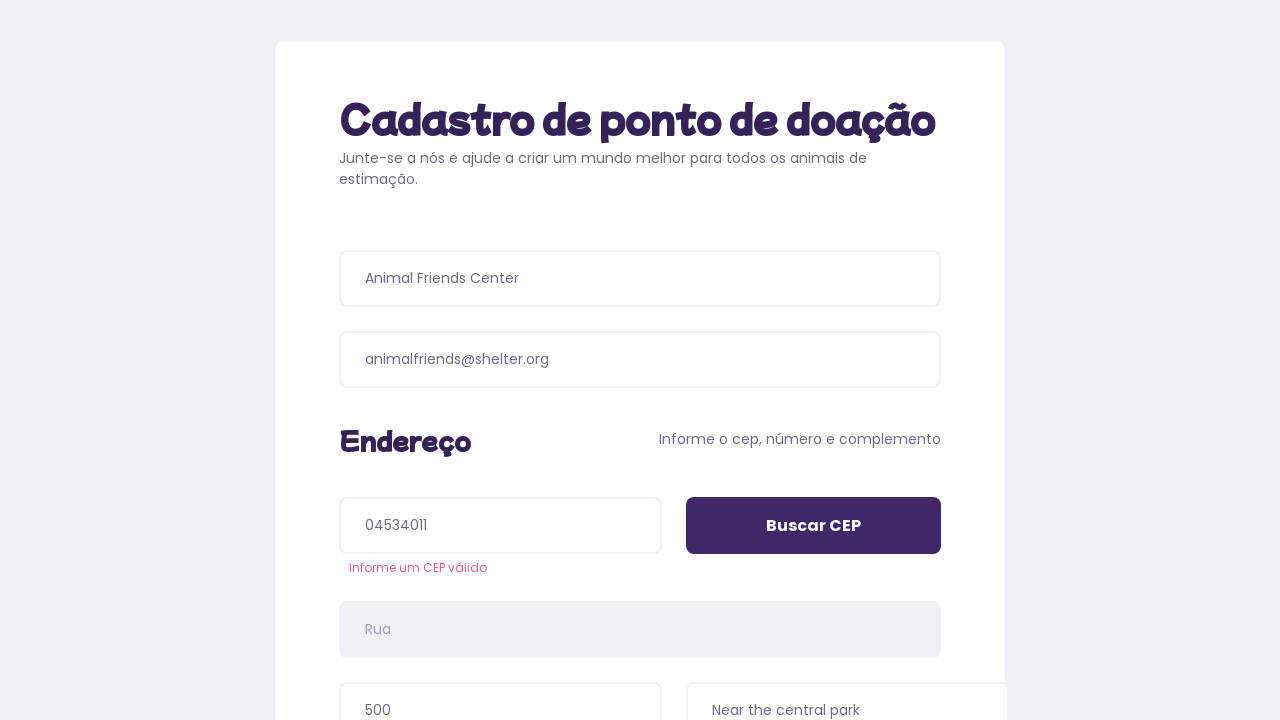

Selected 'Cachorros' (Dogs) as pet type at (486, 390) on //span[text()="Cachorros"]/..
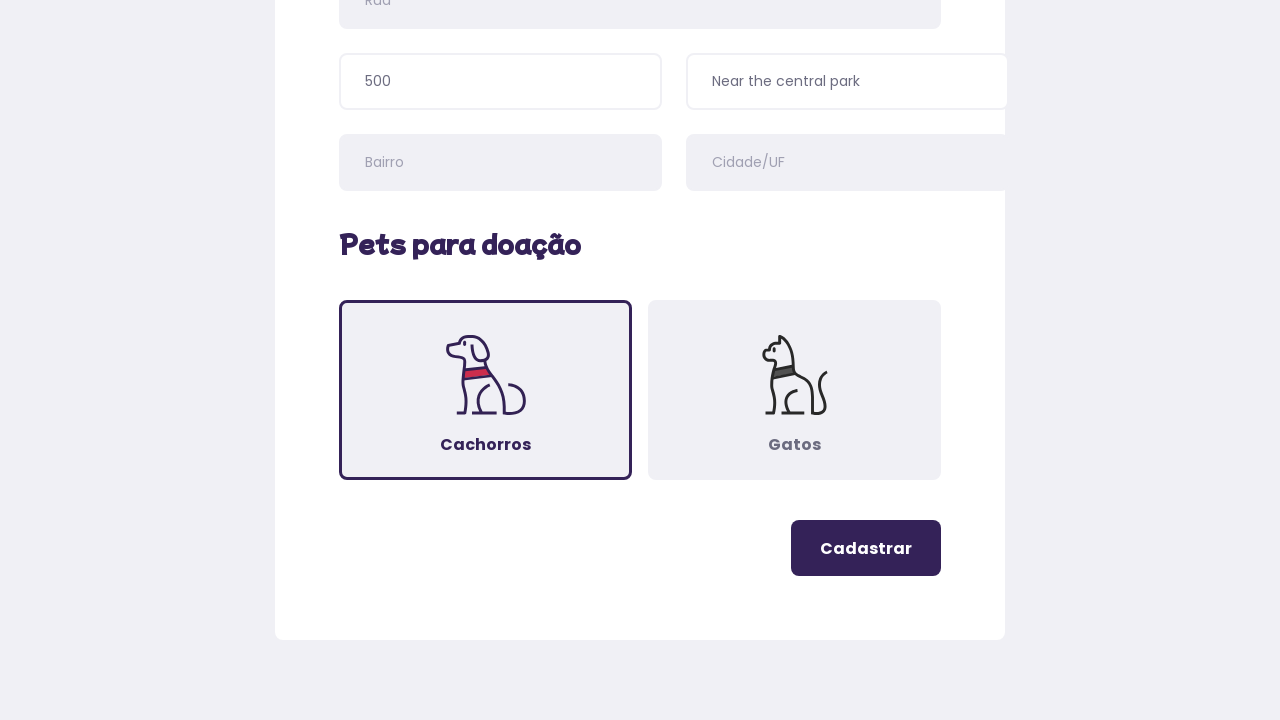

Clicked register button to submit form at (866, 548) on .button-register
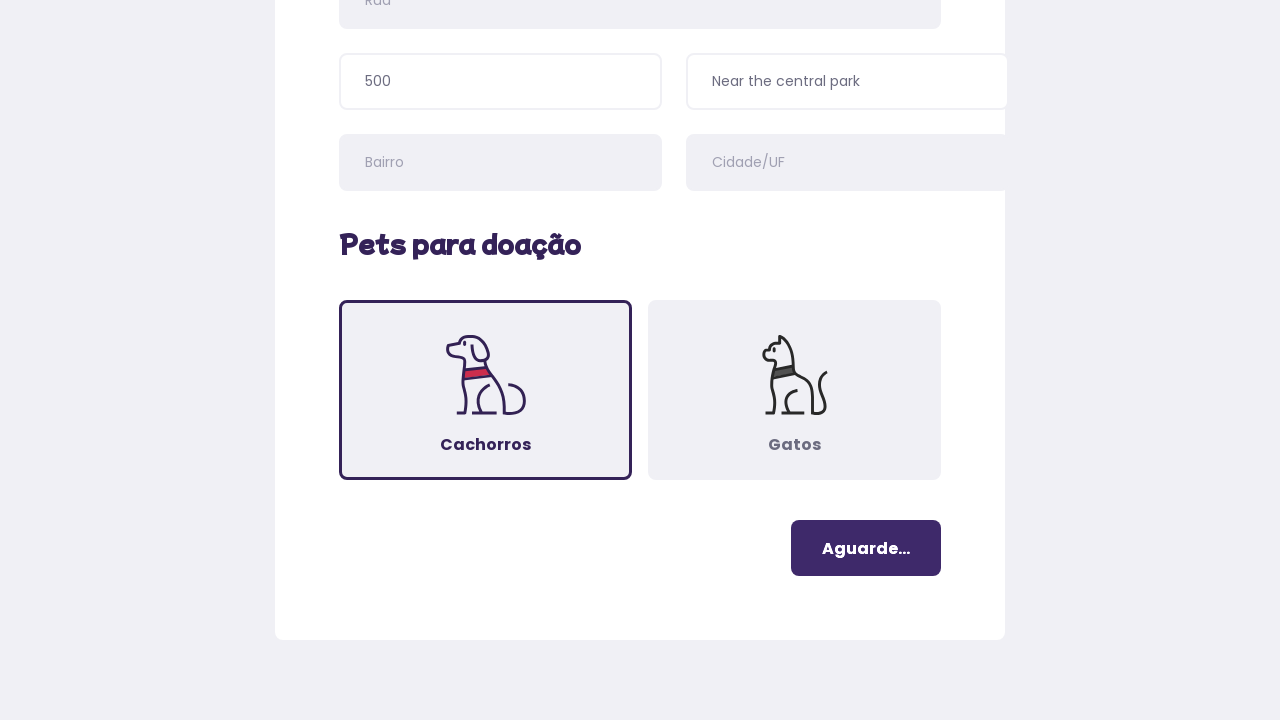

Success message appeared - donation point registration completed
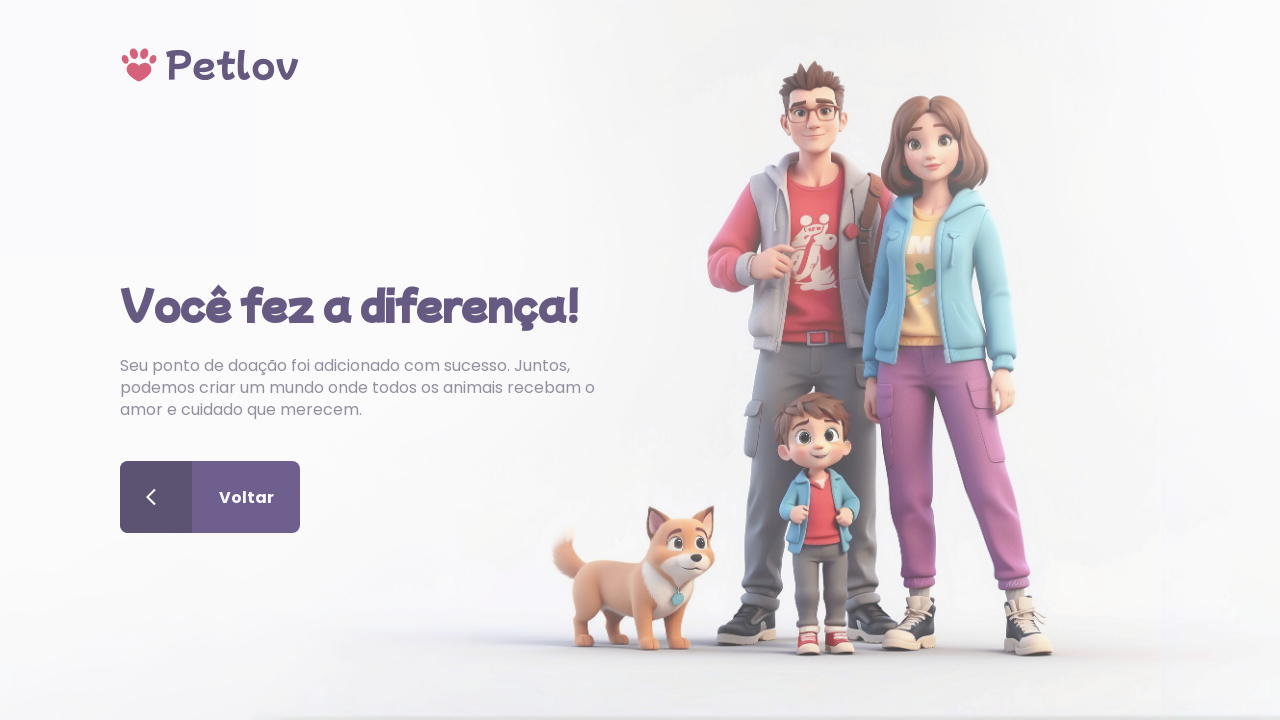

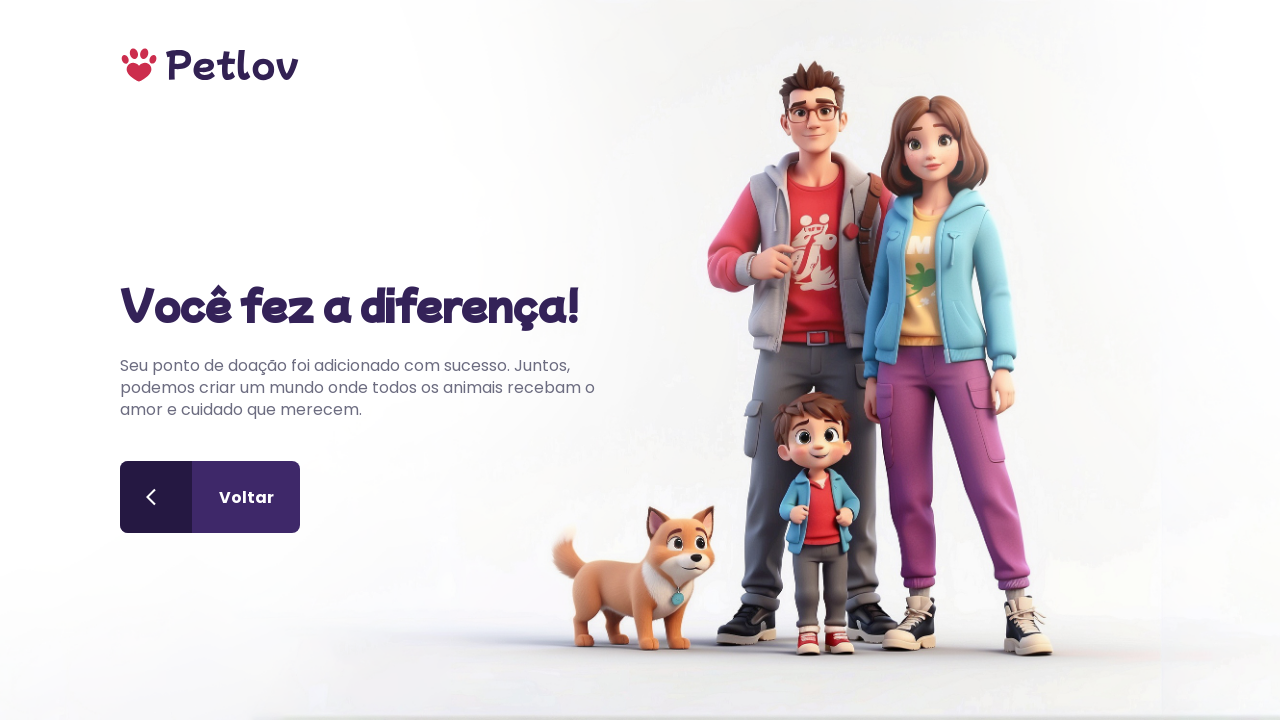